Tests various JavaScript alert types on demoqa.com including simple alerts, timed alerts, confirmation dialogs, and prompt dialogs with text input

Starting URL: https://demoqa.com/

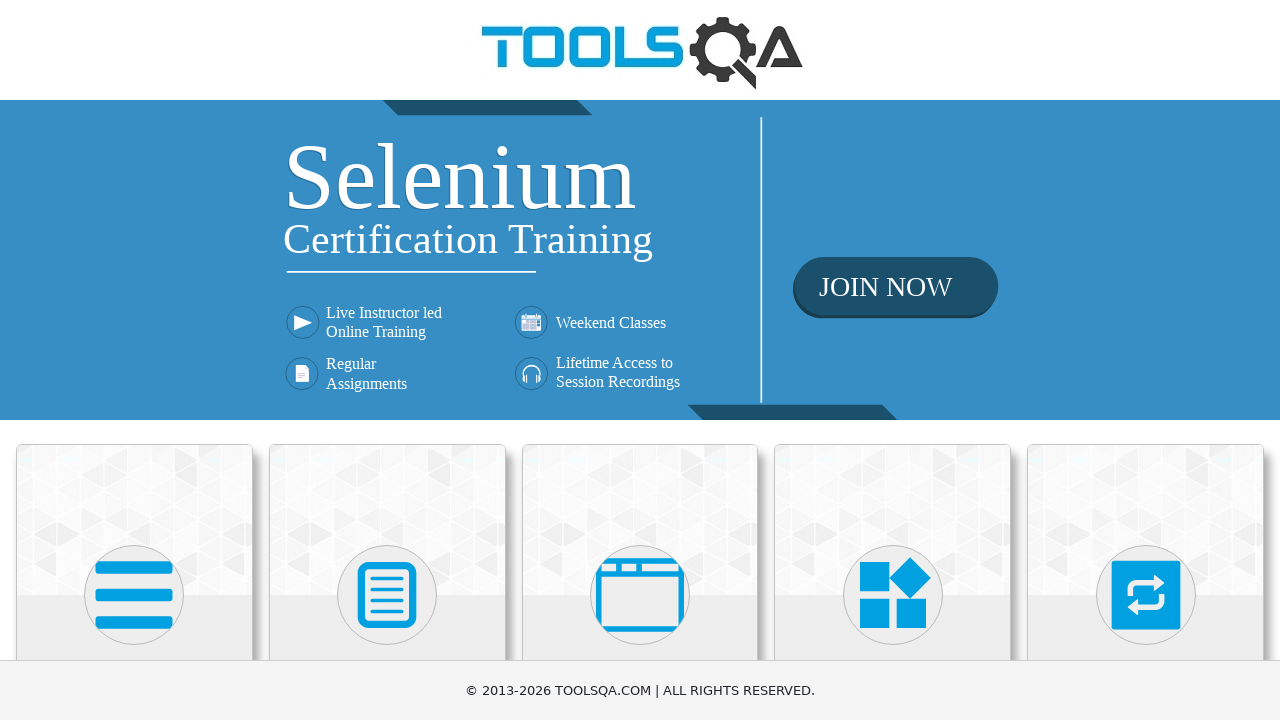

Clicked on 'Alerts, Frame & Windows' menu item at (640, 360) on xpath=//h5[text()='Alerts, Frame & Windows']
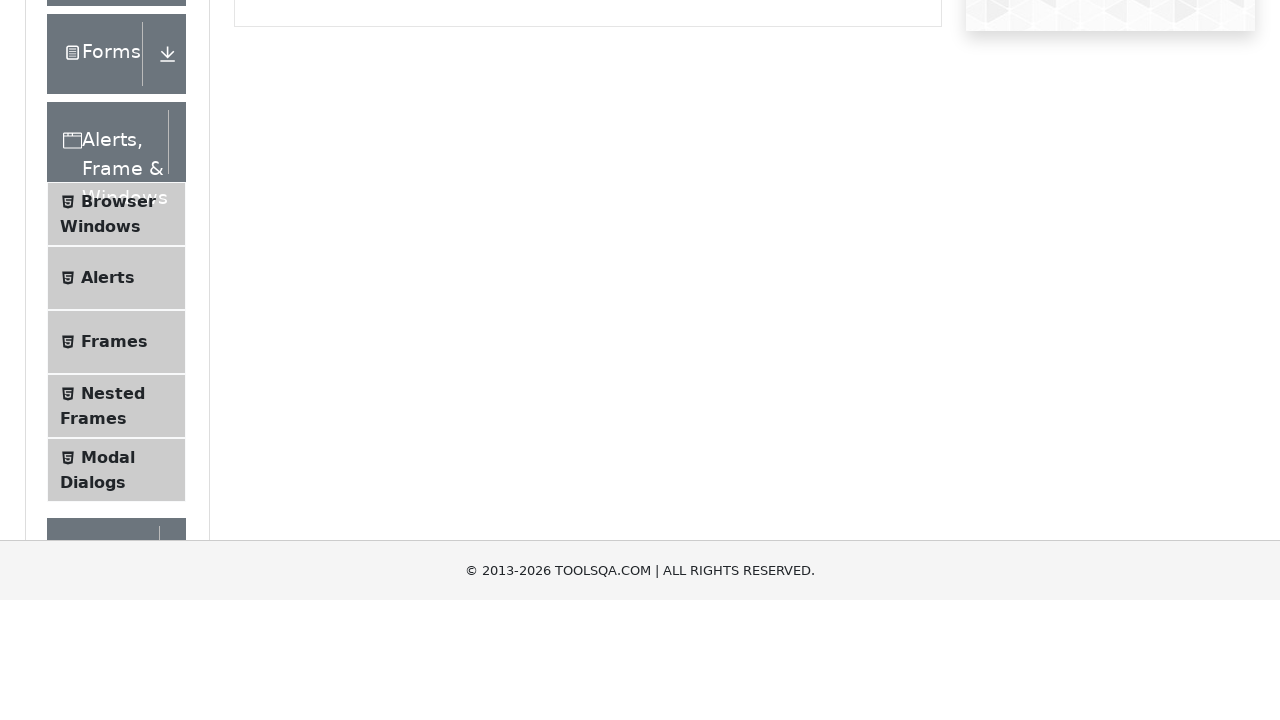

Clicked on 'Alerts' submenu at (108, 501) on xpath=//span[text()='Alerts']
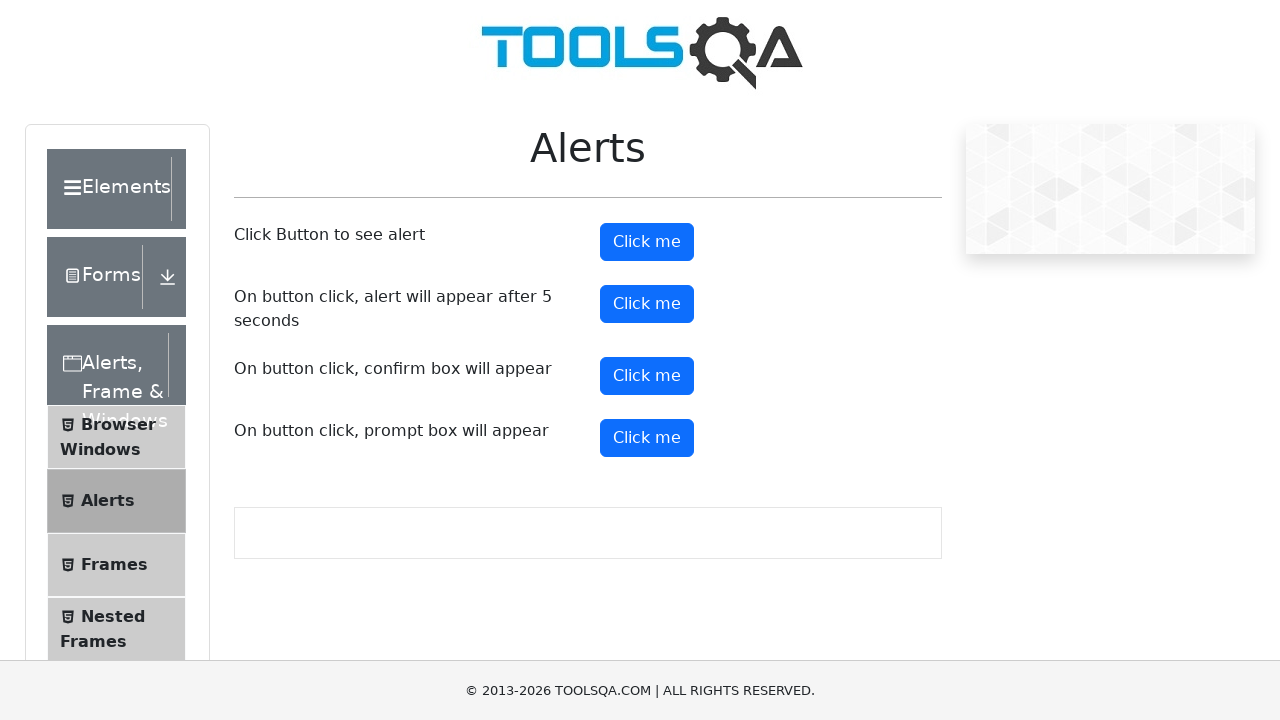

Clicked button to trigger simple OK alert at (647, 242) on #alertButton
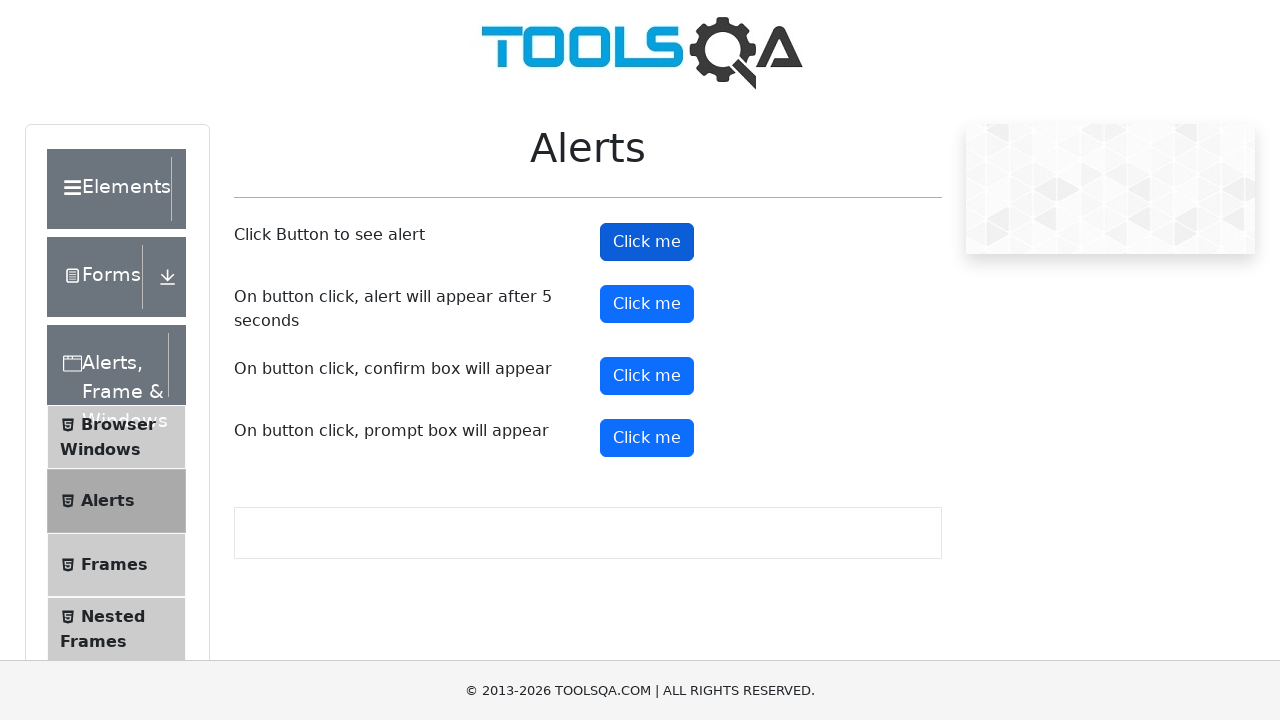

Set up dialog handler to accept alerts
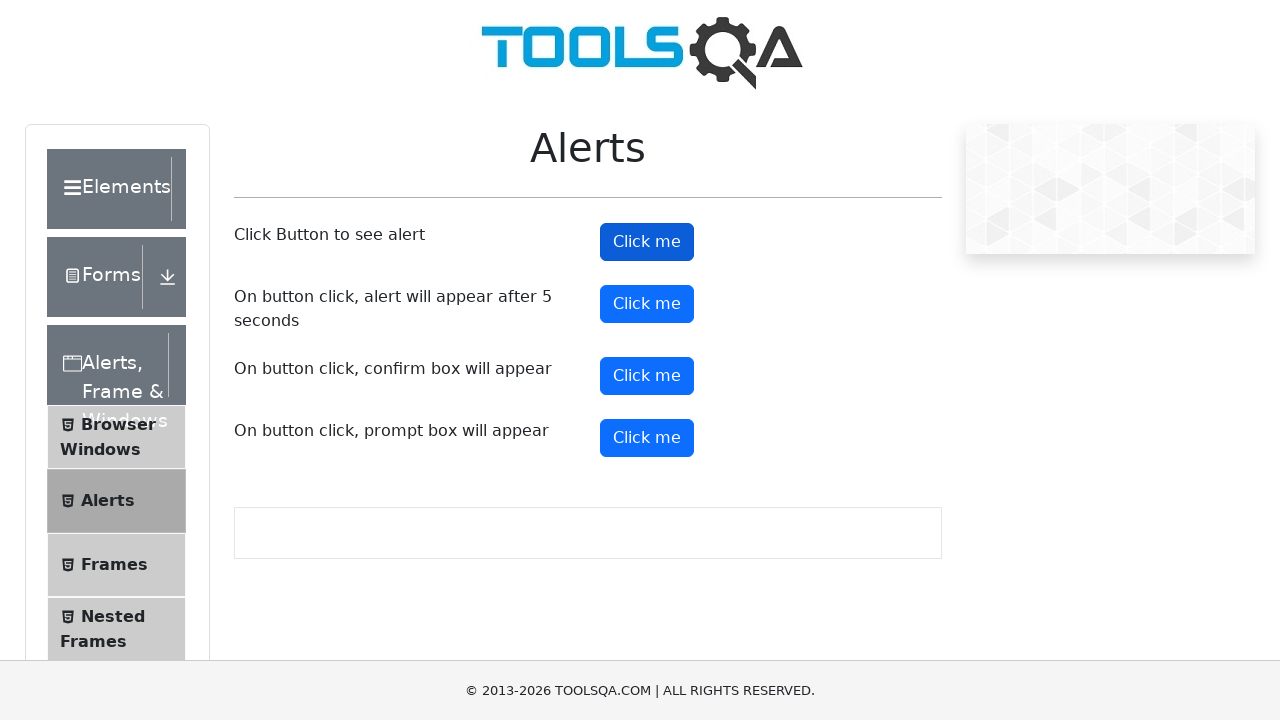

Waited 500ms for alert handling
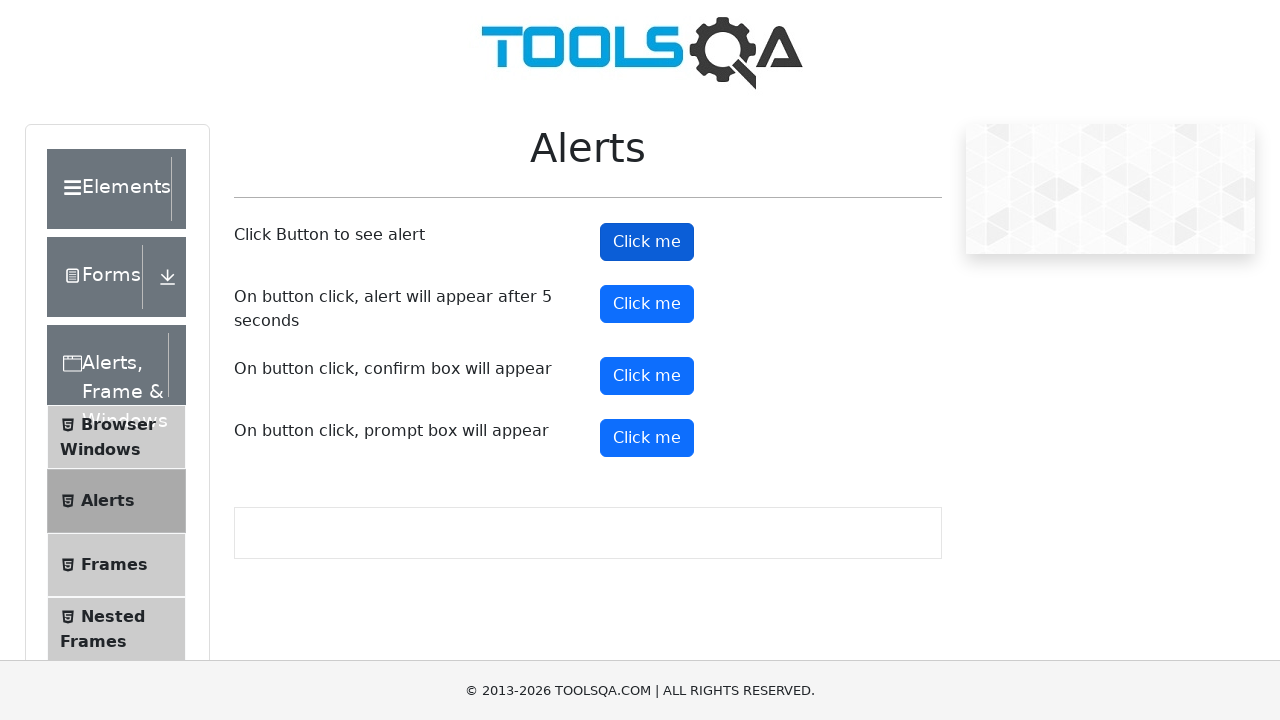

Clicked button to trigger timed alert at (647, 304) on #timerAlertButton
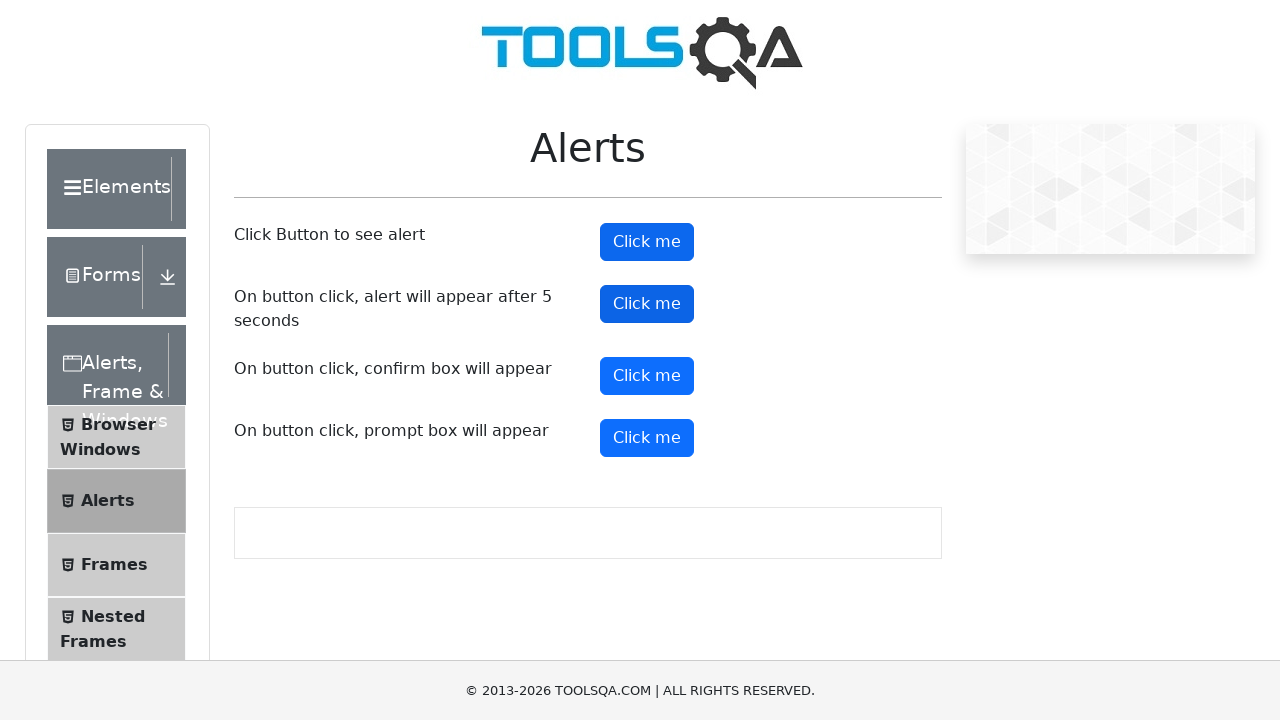

Waited 5500ms for timed alert to trigger and be handled
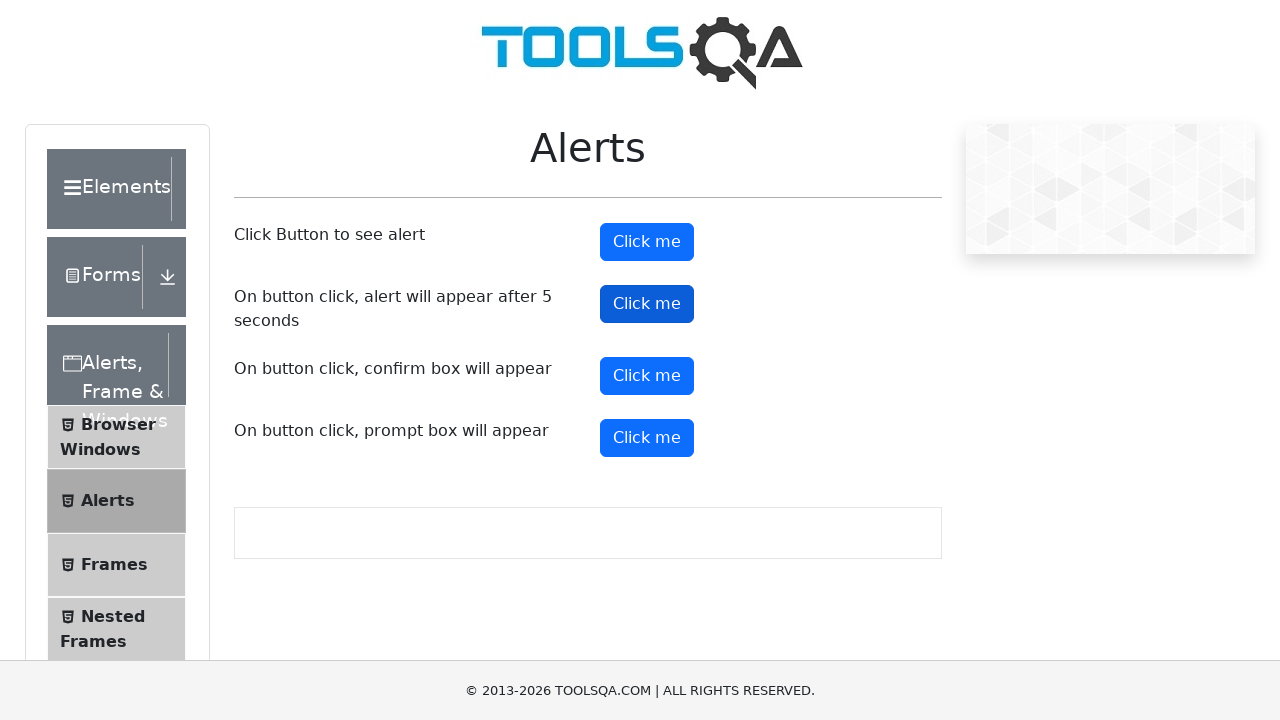

Clicked button to trigger confirmation dialog at (647, 376) on #confirmButton
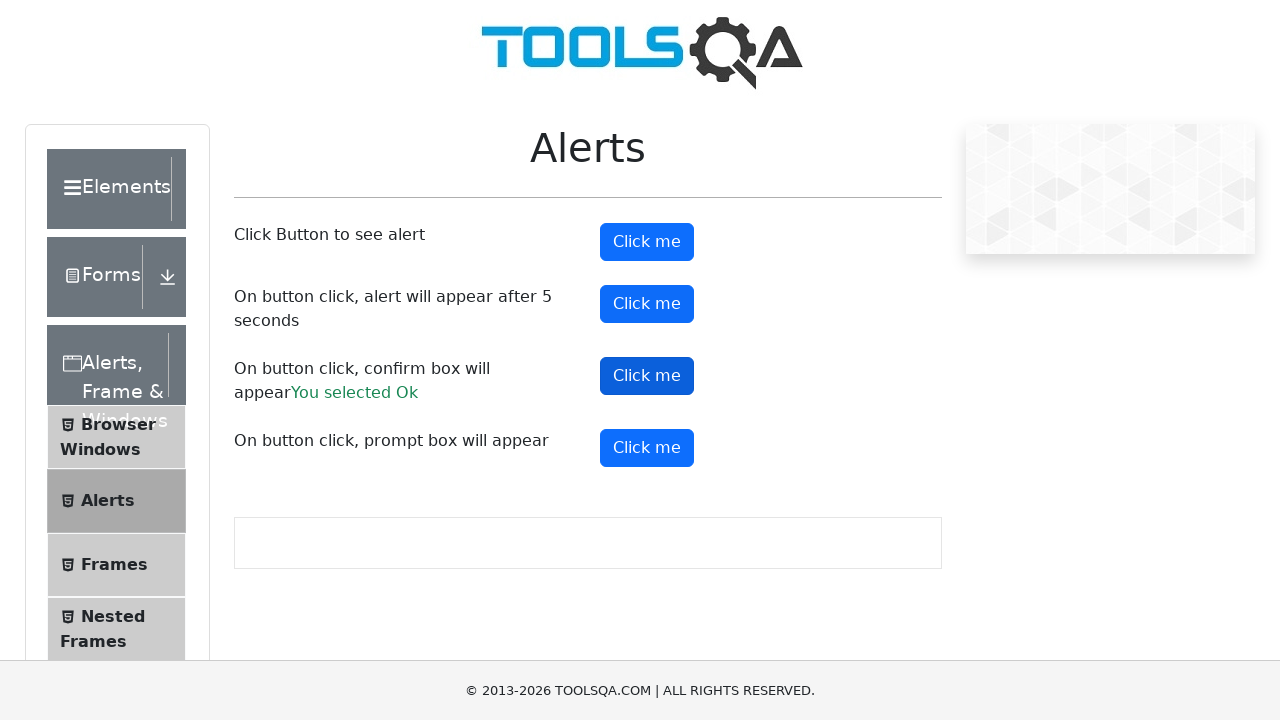

Set up dialog handler to dismiss confirmation dialog
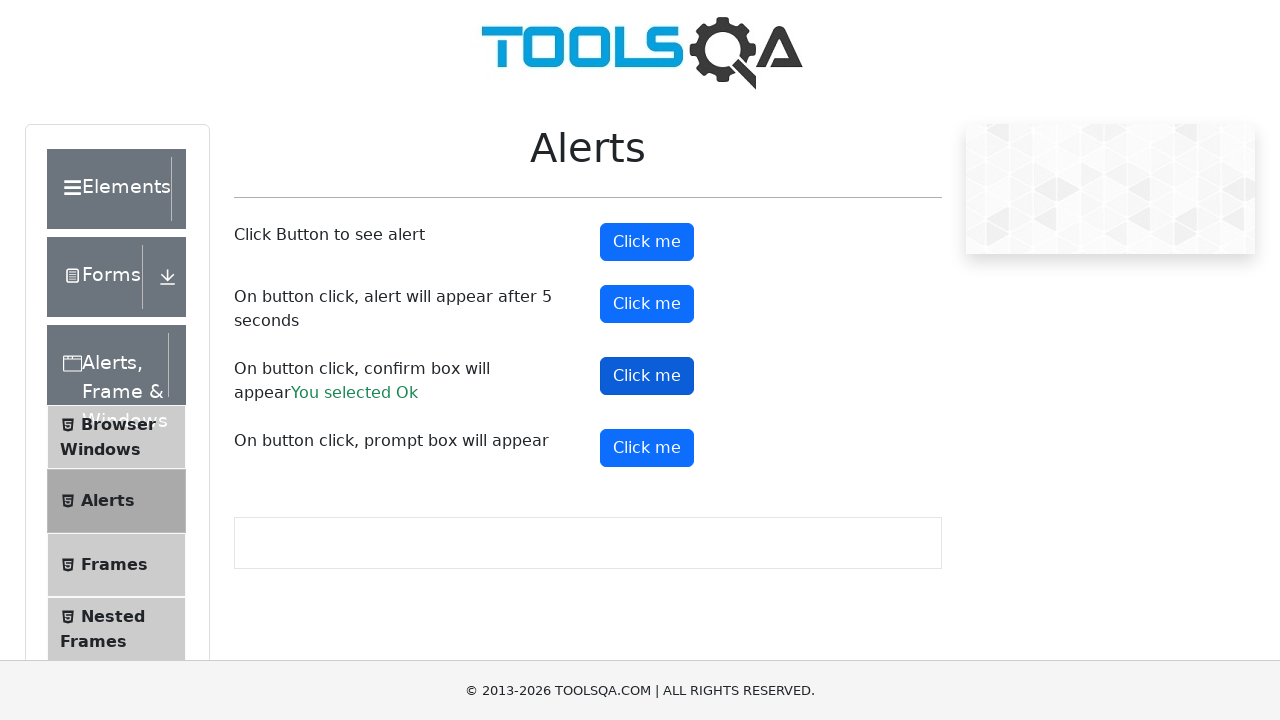

Waited 500ms for confirmation dialog handling
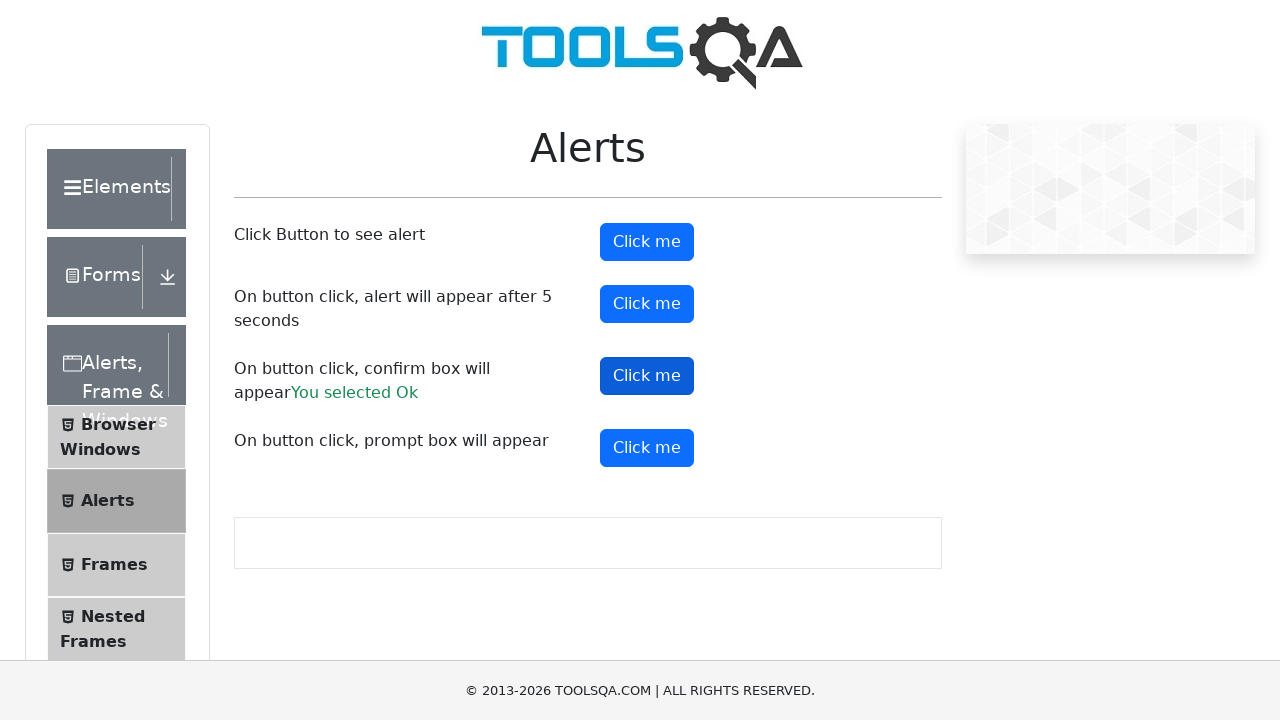

Clicked button to trigger prompt dialog at (647, 448) on #promtButton
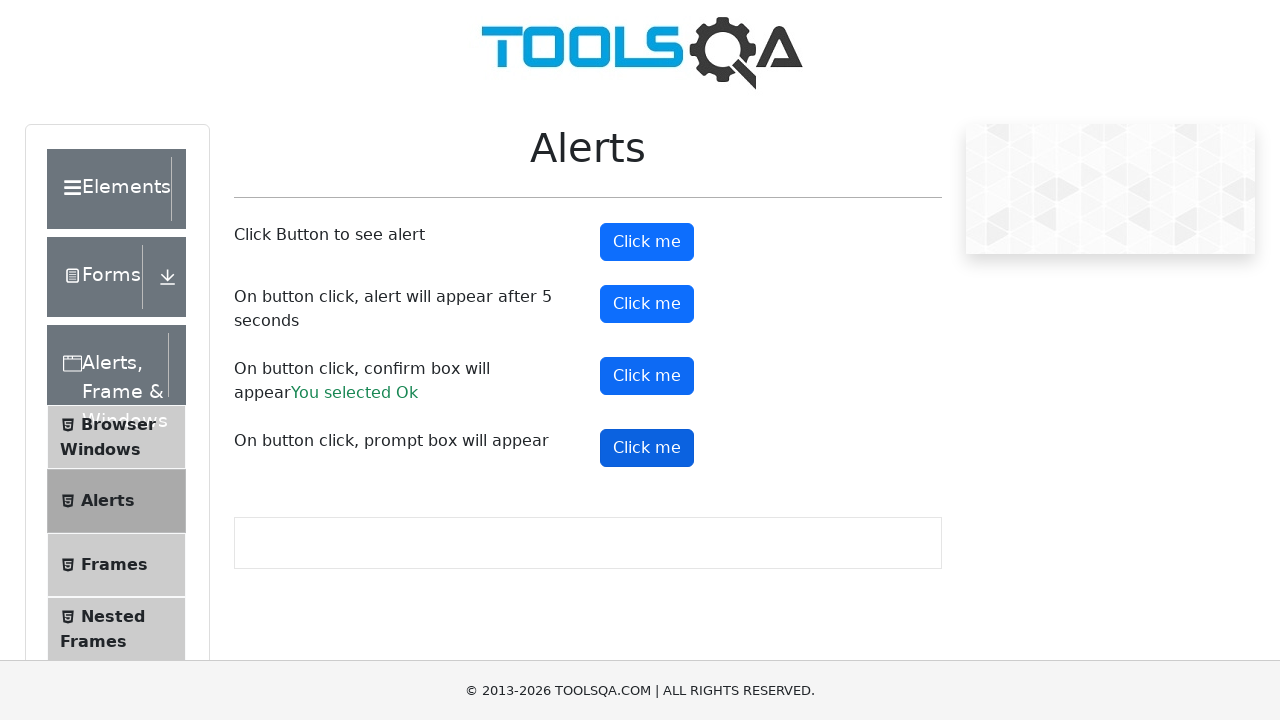

Set up dialog handler to accept prompt with text 'Ro Alert'
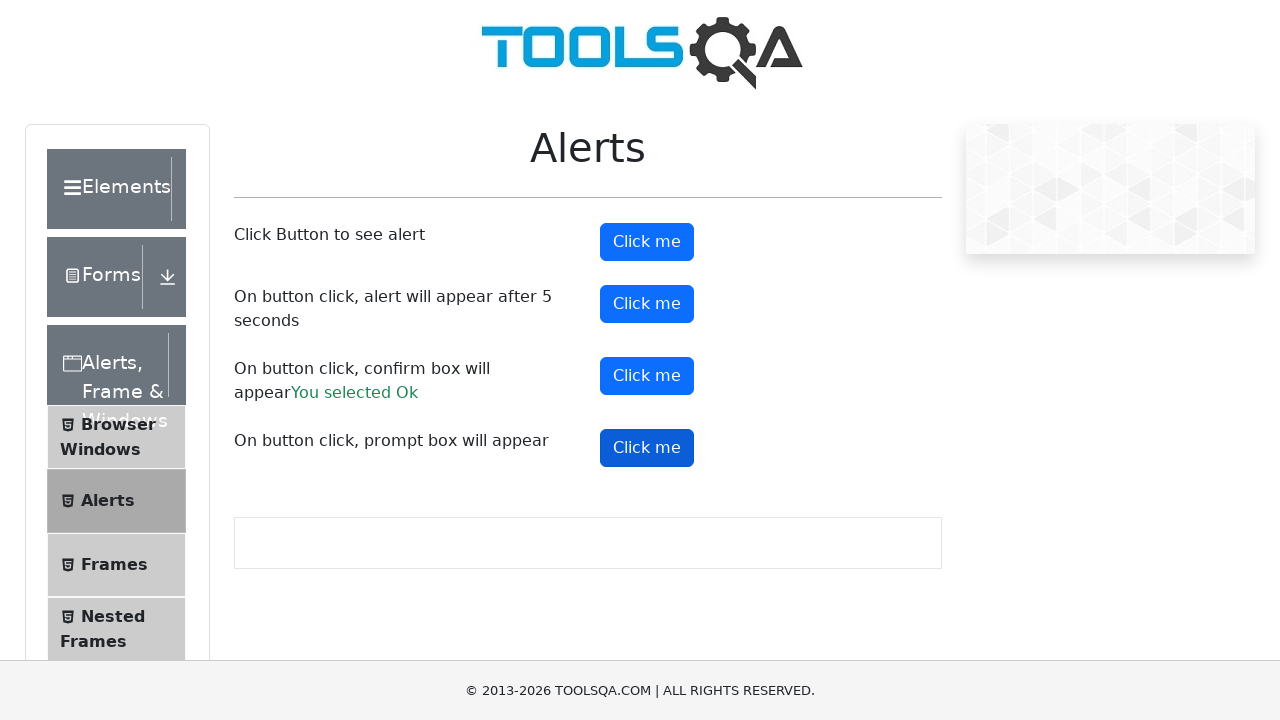

Waited 500ms for prompt dialog handling
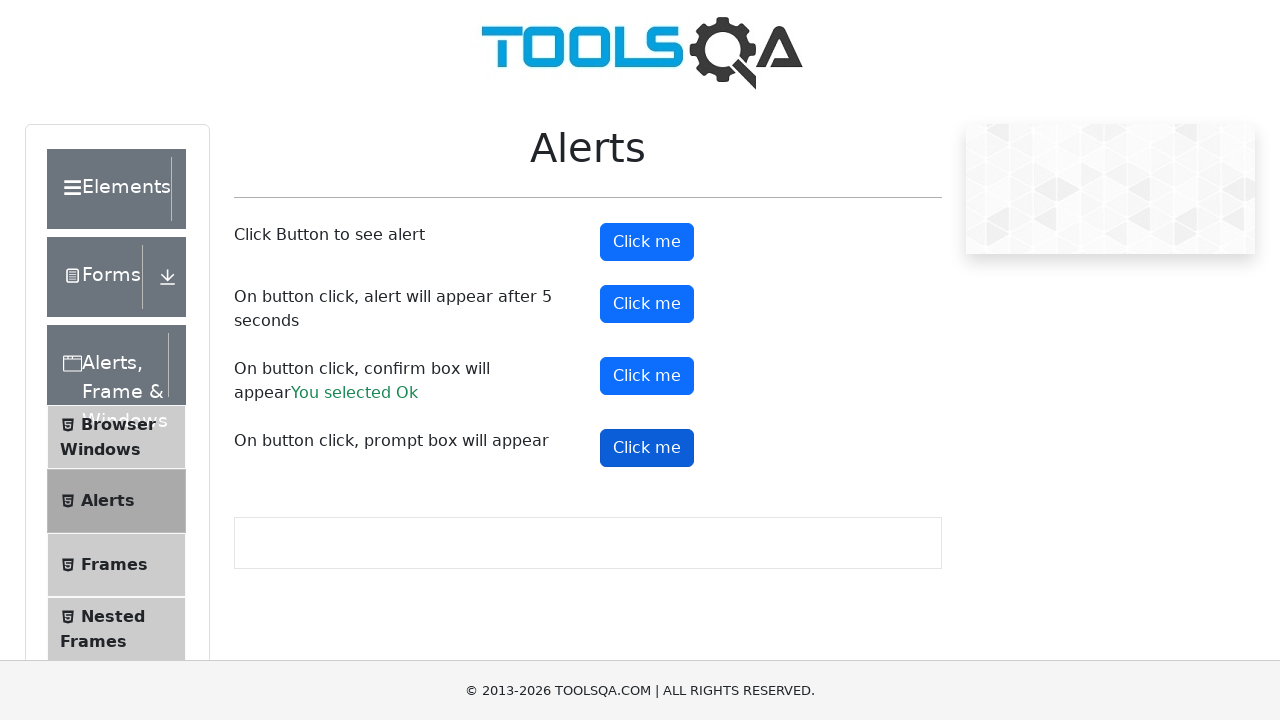

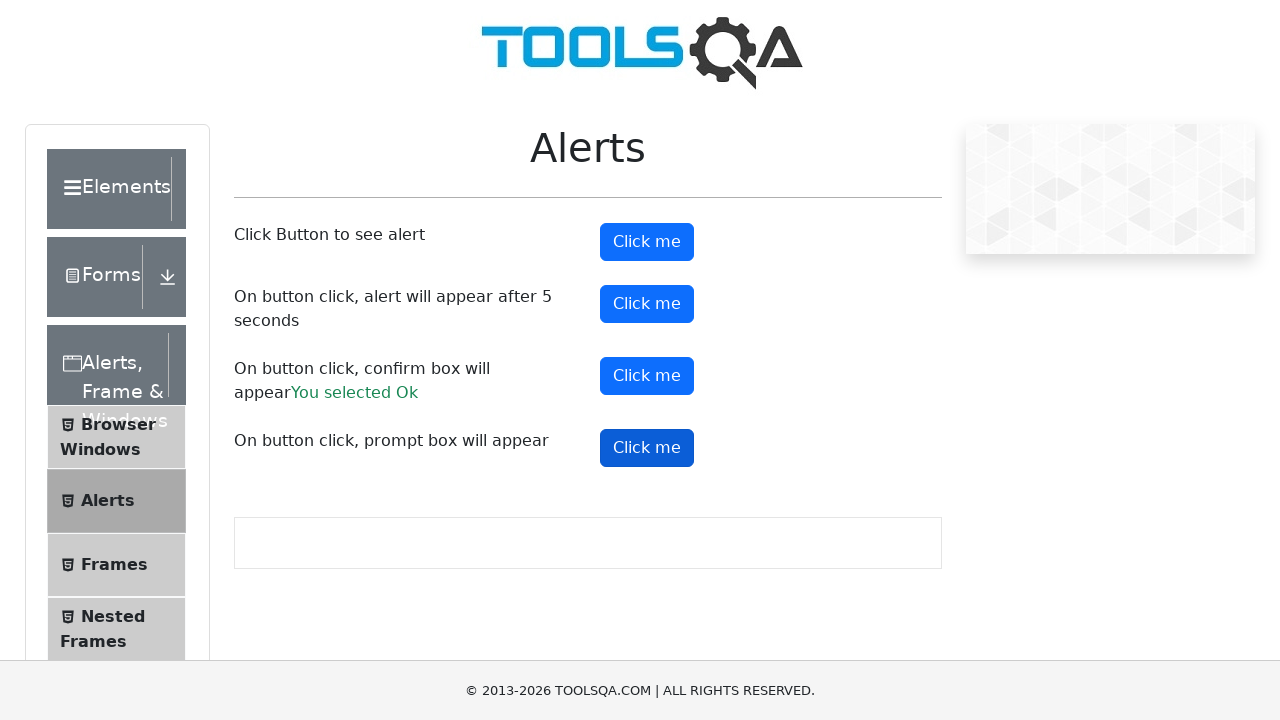